Tests that the currently applied filter is highlighted in the navigation

Starting URL: https://demo.playwright.dev/todomvc

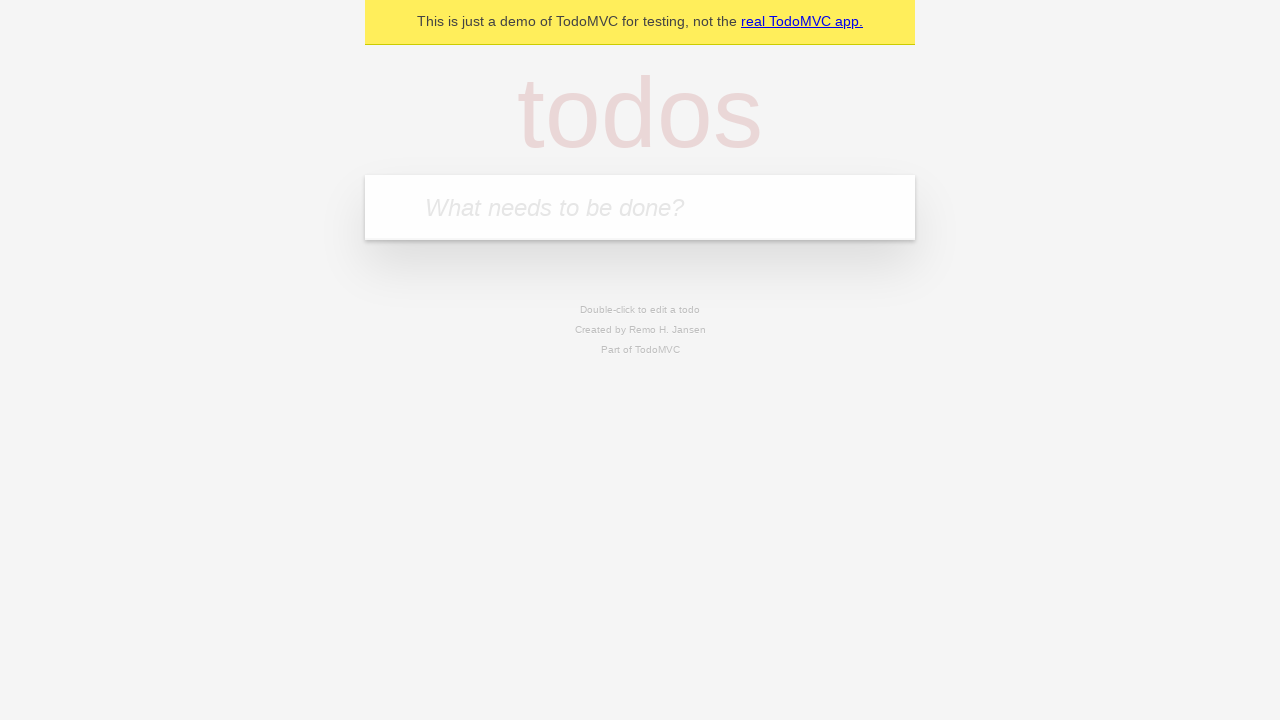

Located the 'What needs to be done?' input field
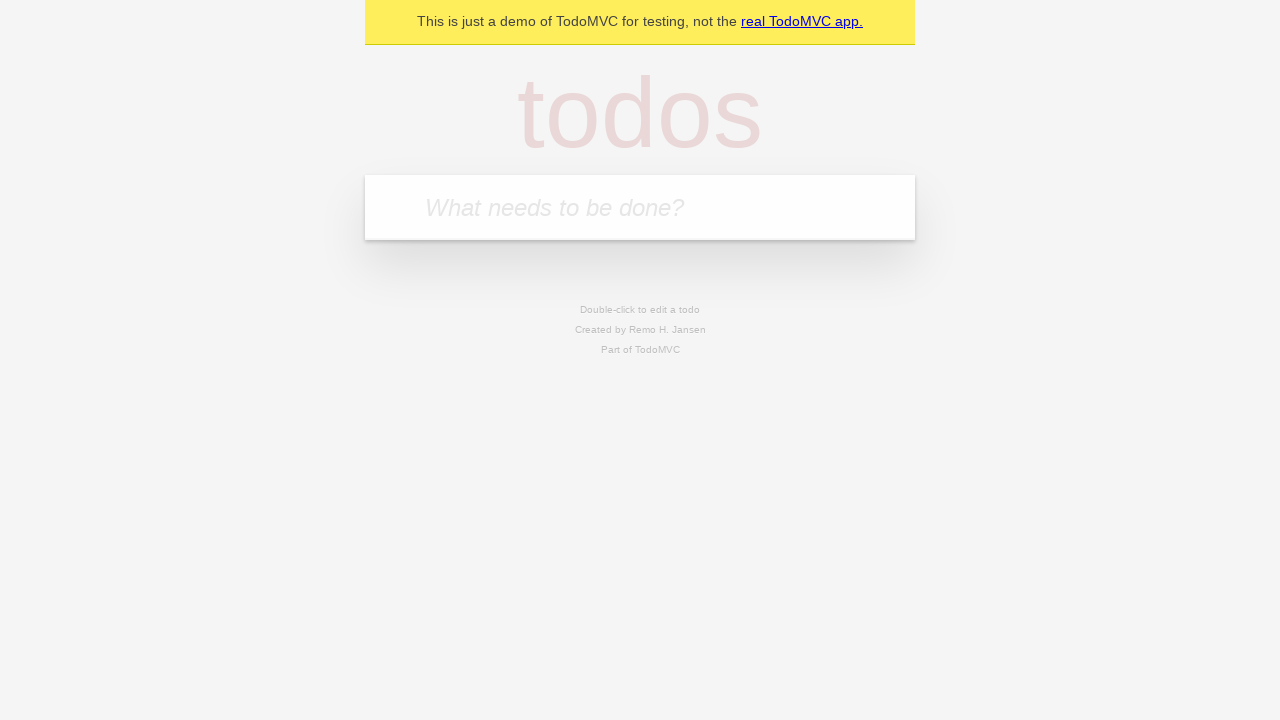

Filled first todo: 'buy some cheese' on internal:attr=[placeholder="What needs to be done?"i]
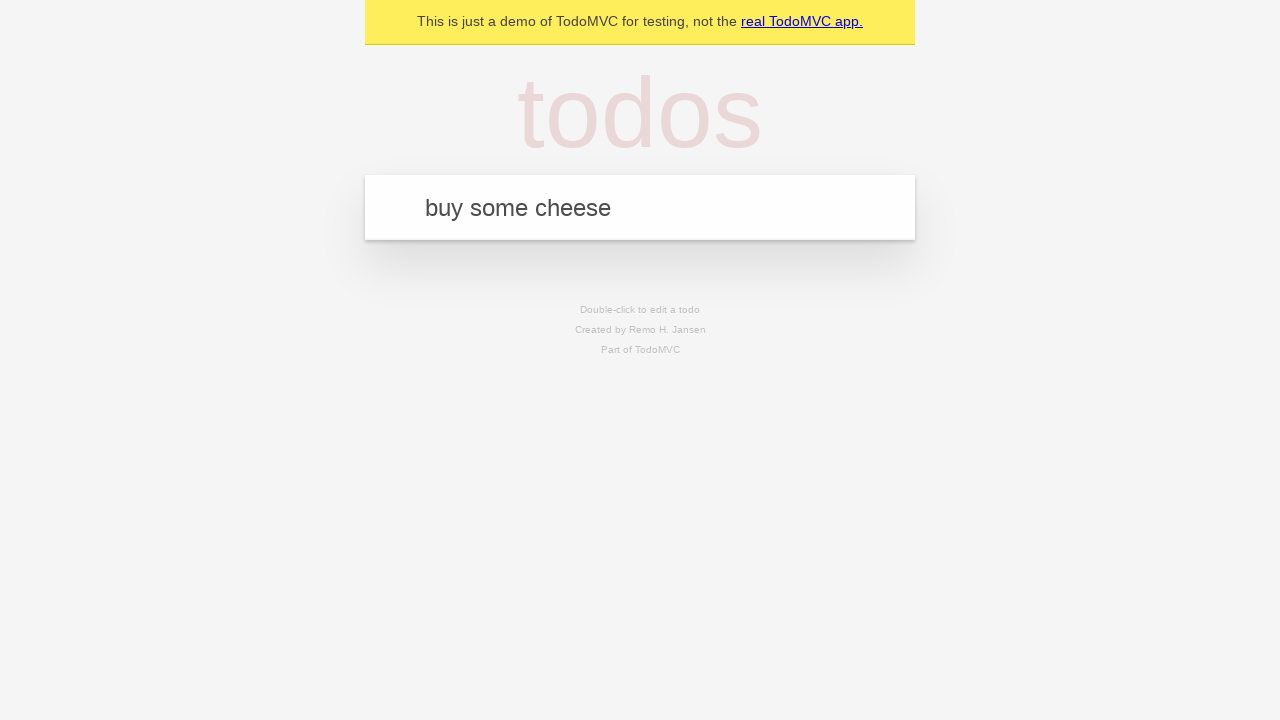

Pressed Enter to create first todo on internal:attr=[placeholder="What needs to be done?"i]
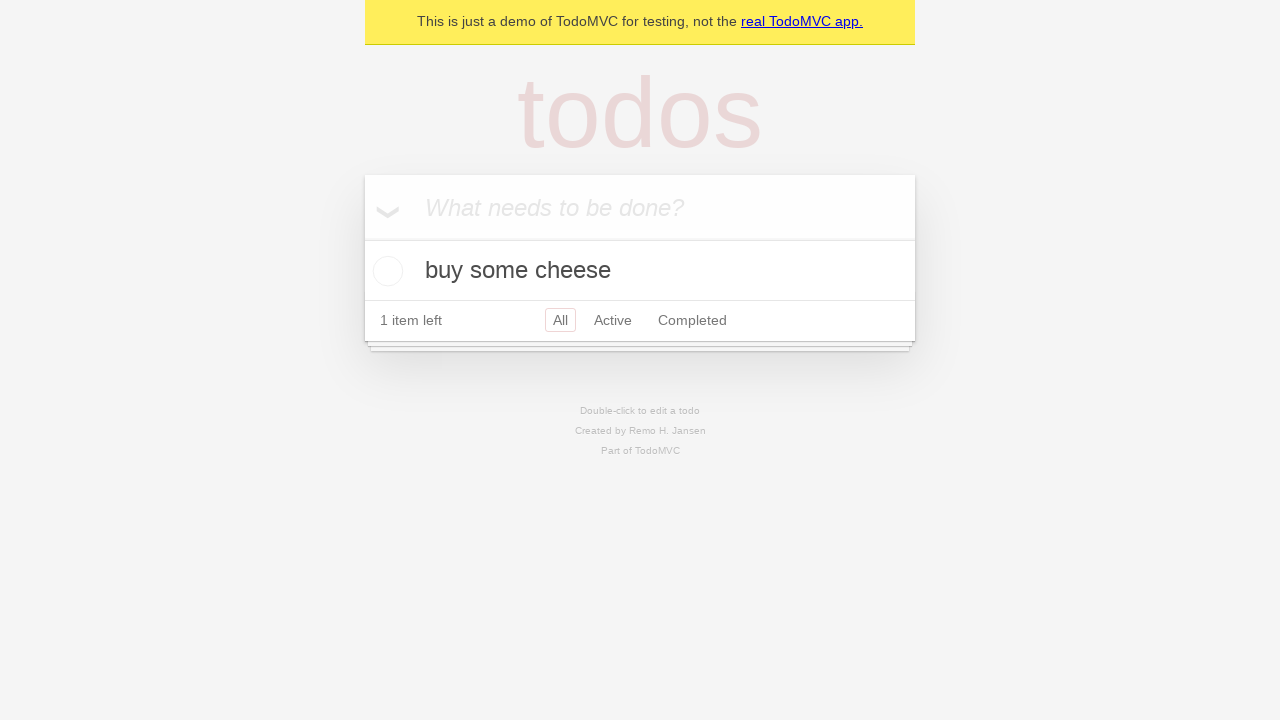

Filled second todo: 'feed the cat' on internal:attr=[placeholder="What needs to be done?"i]
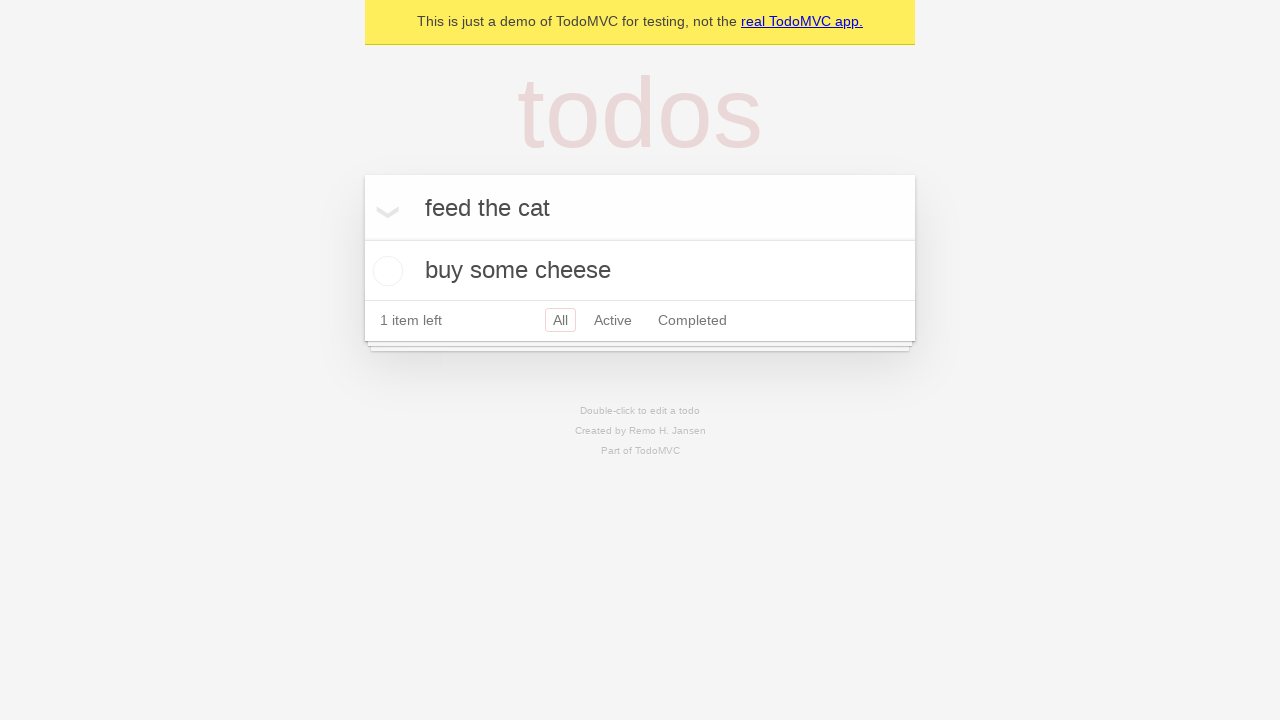

Pressed Enter to create second todo on internal:attr=[placeholder="What needs to be done?"i]
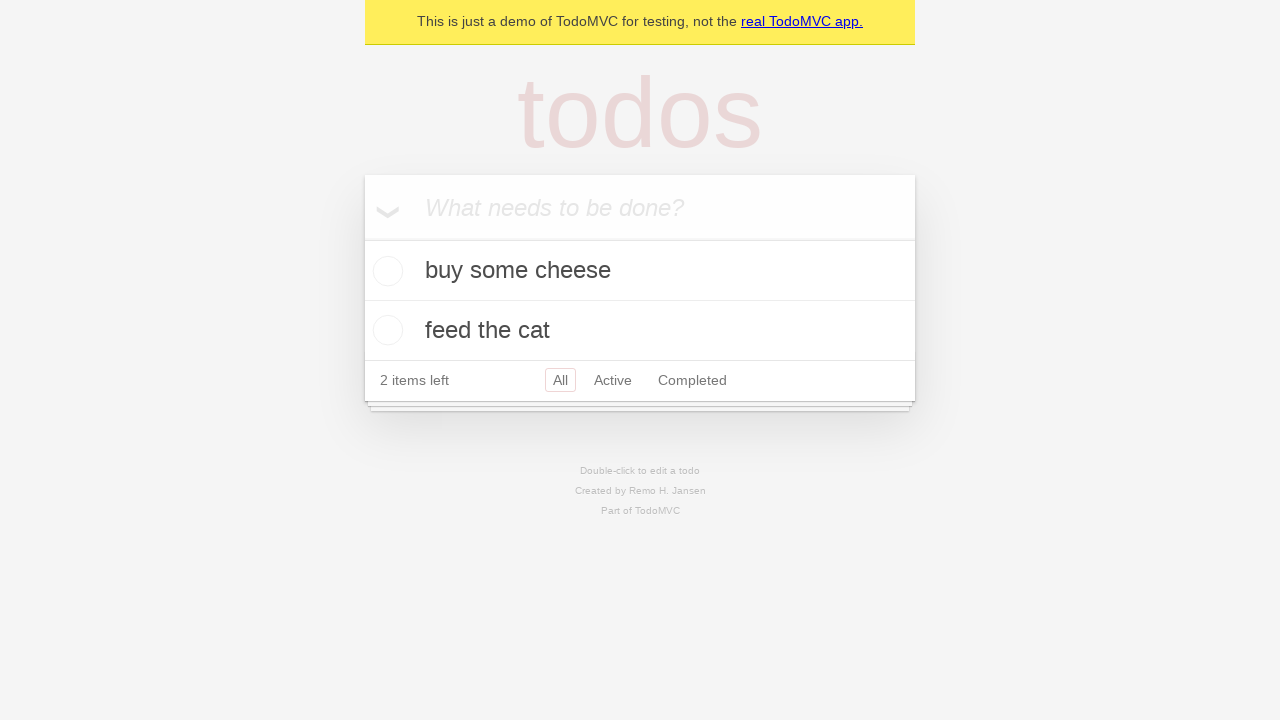

Filled third todo: 'book a doctors appointment' on internal:attr=[placeholder="What needs to be done?"i]
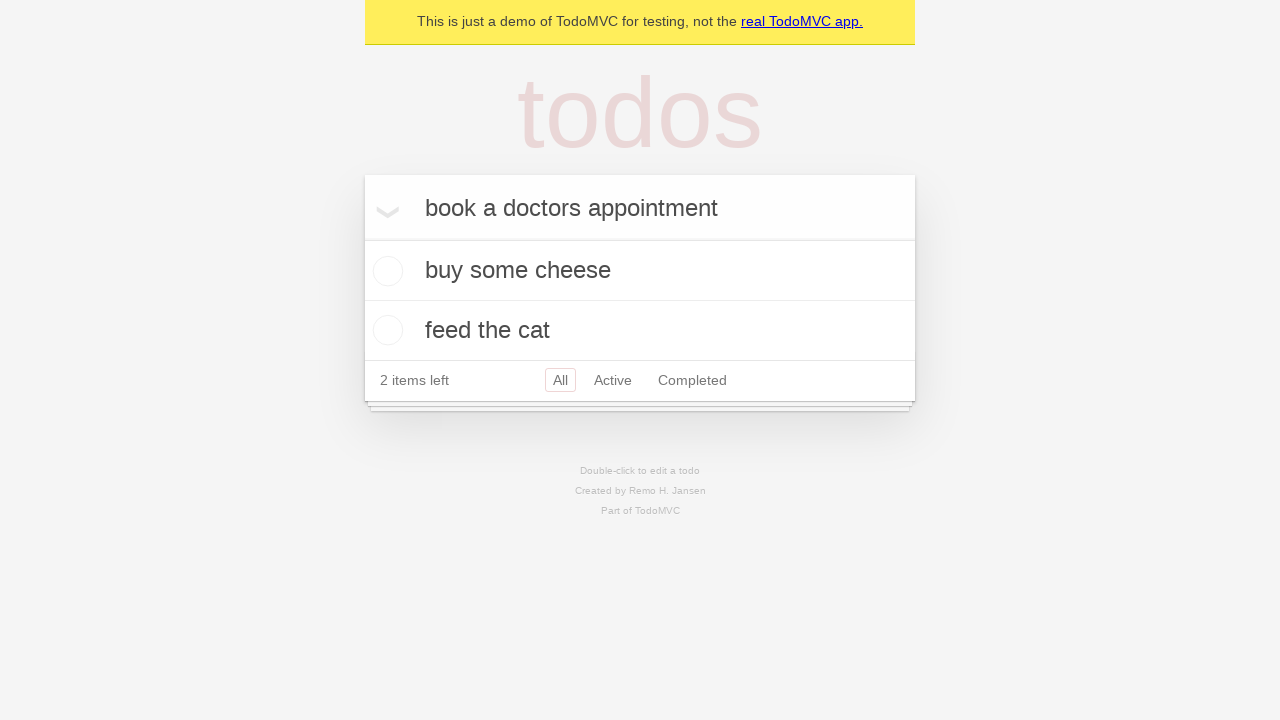

Pressed Enter to create third todo on internal:attr=[placeholder="What needs to be done?"i]
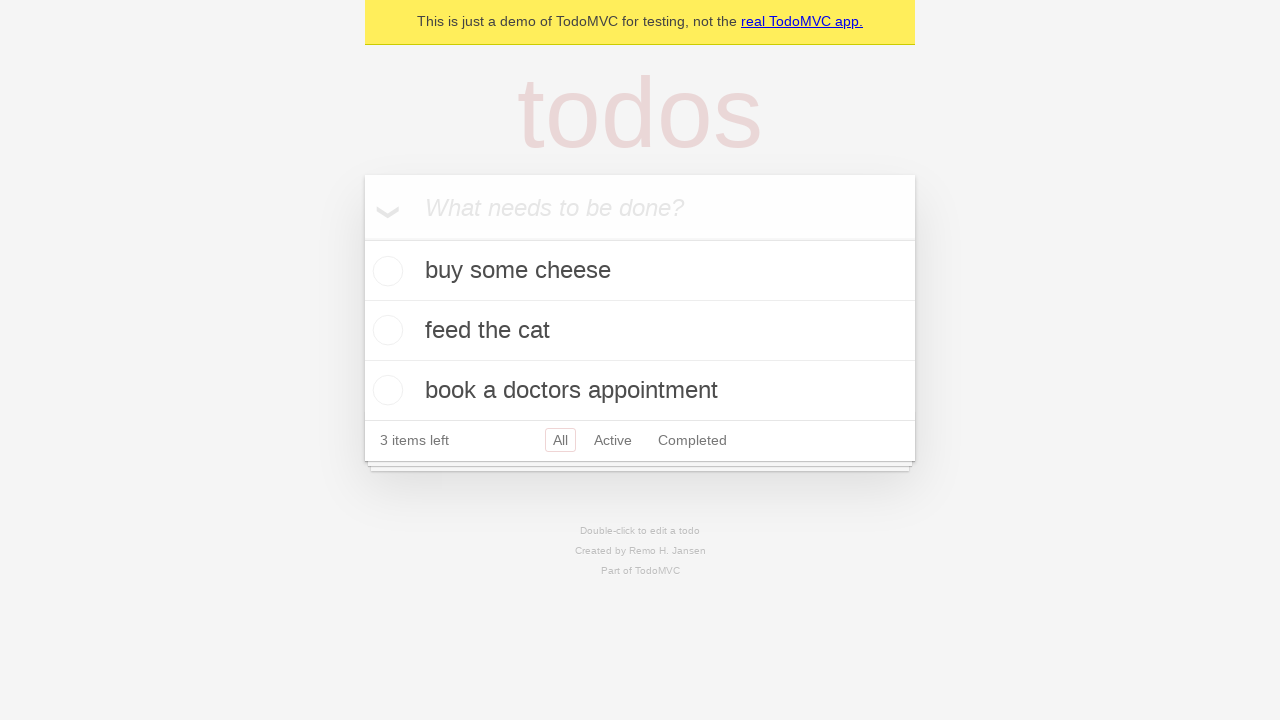

Clicked Active filter to show active todos at (613, 440) on internal:role=link[name="Active"i]
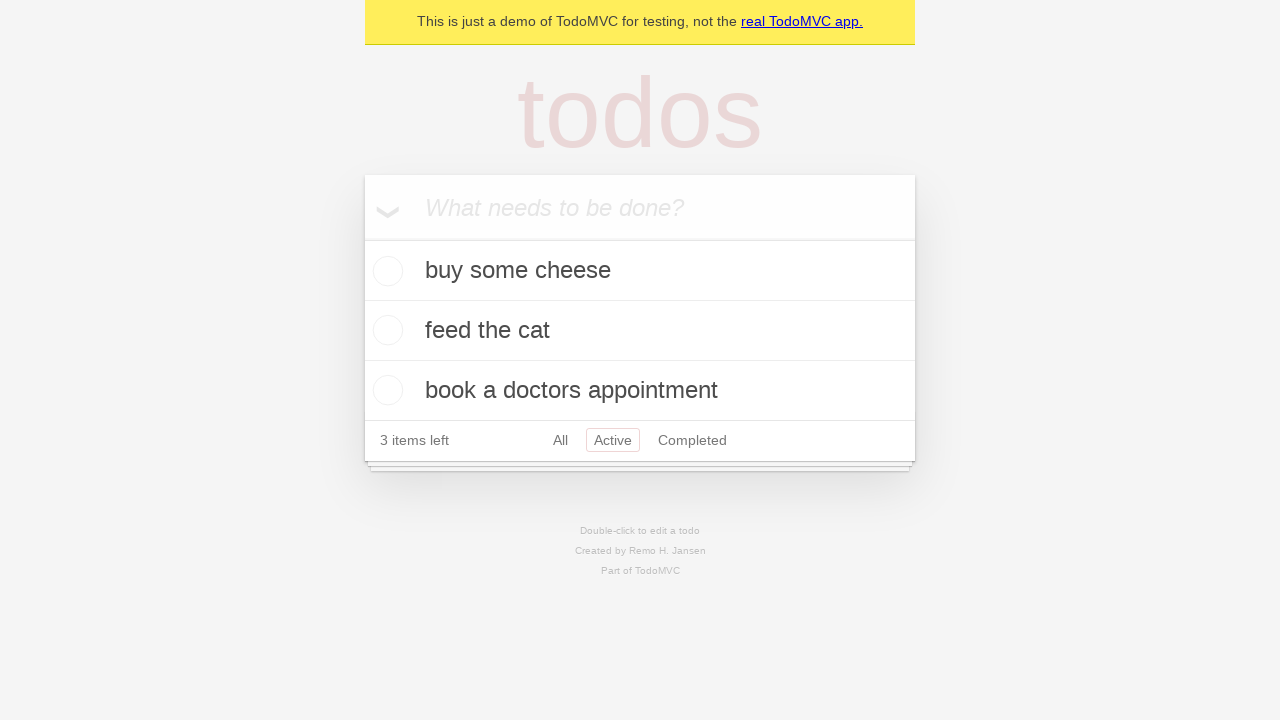

Clicked Completed filter to show completed todos at (692, 440) on internal:role=link[name="Completed"i]
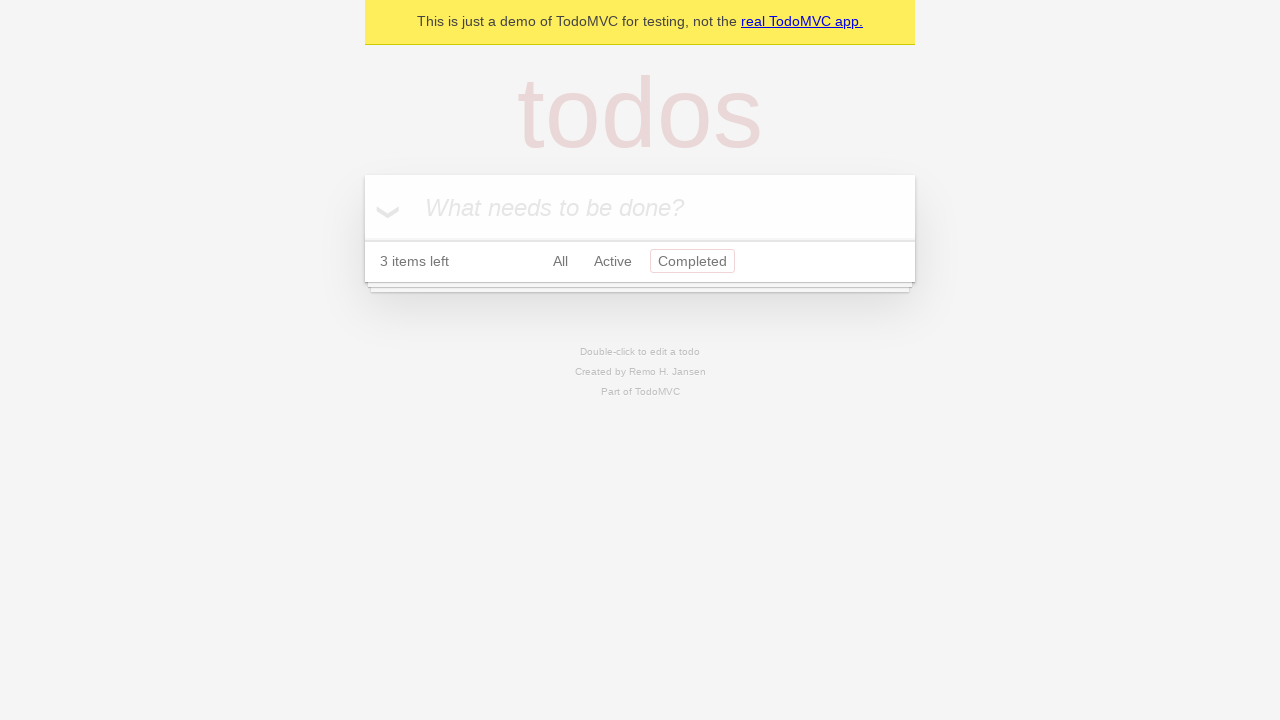

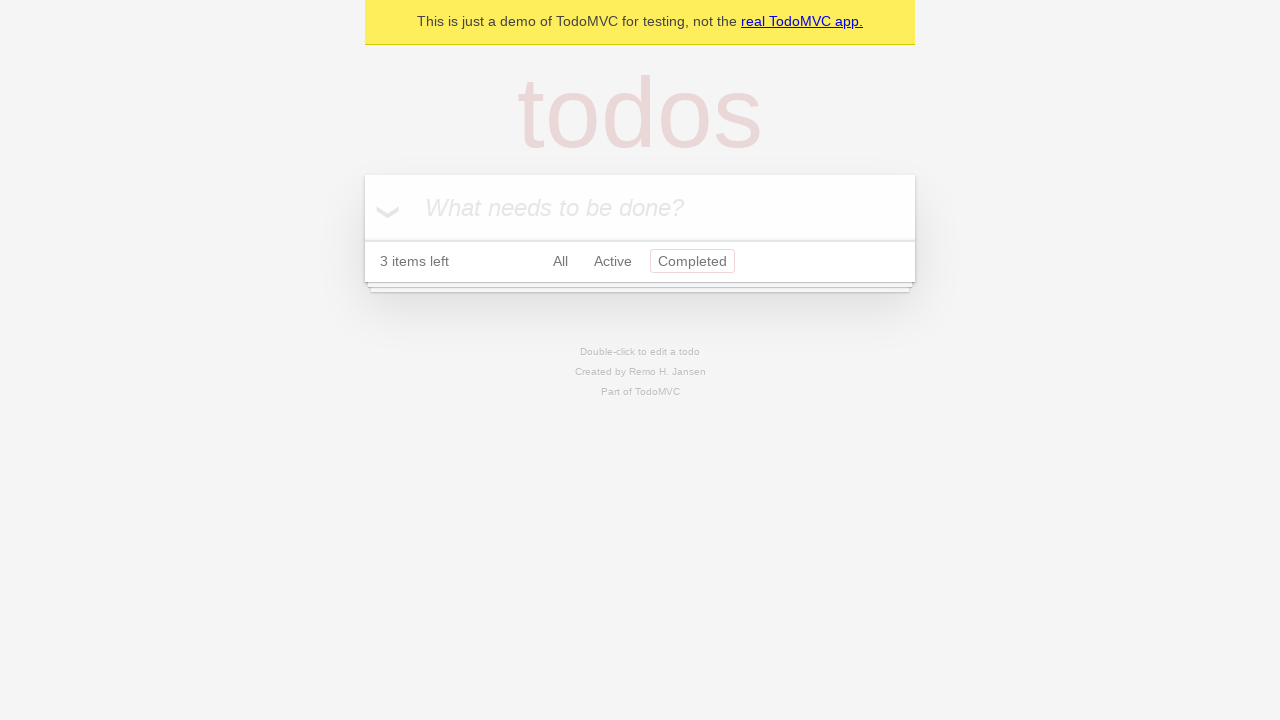